Tests checkbox functionality by clicking a checkbox to select it, verifying selection state, clicking again to deselect, and counting all checkboxes on the page

Starting URL: https://rahulshettyacademy.com/AutomationPractice/

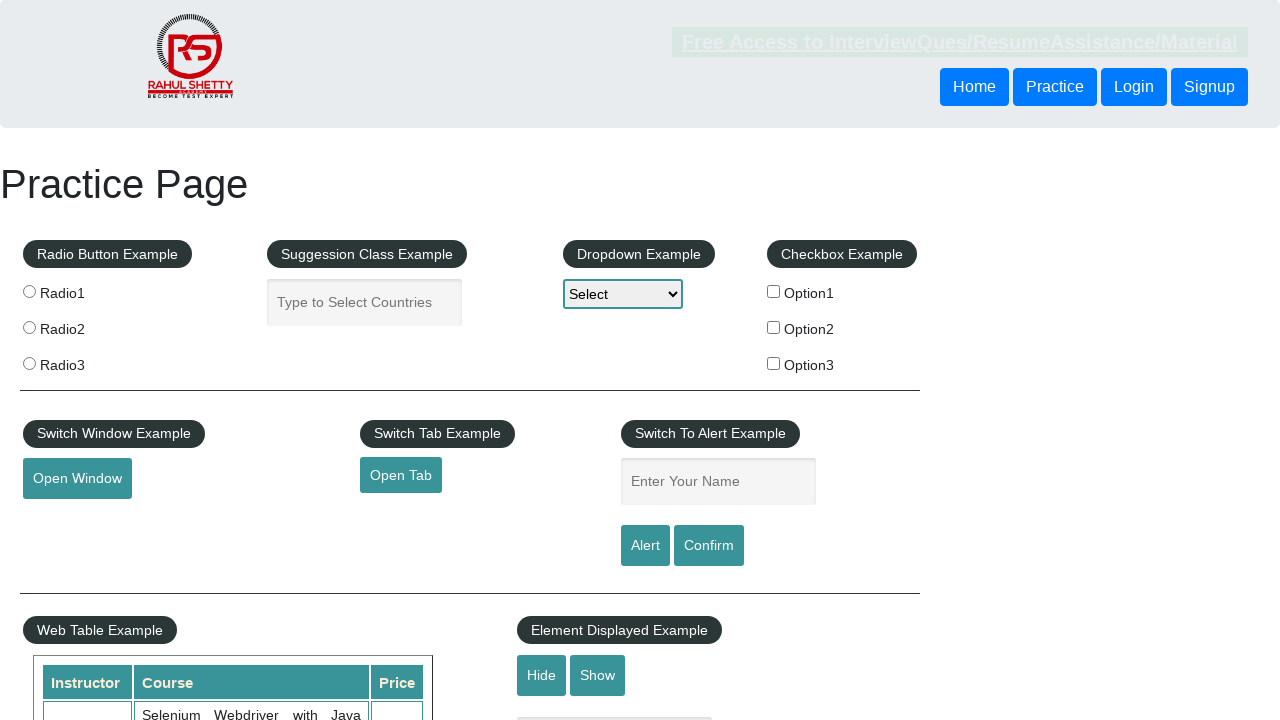

Clicked first checkbox to select it at (774, 291) on input#checkBoxOption1
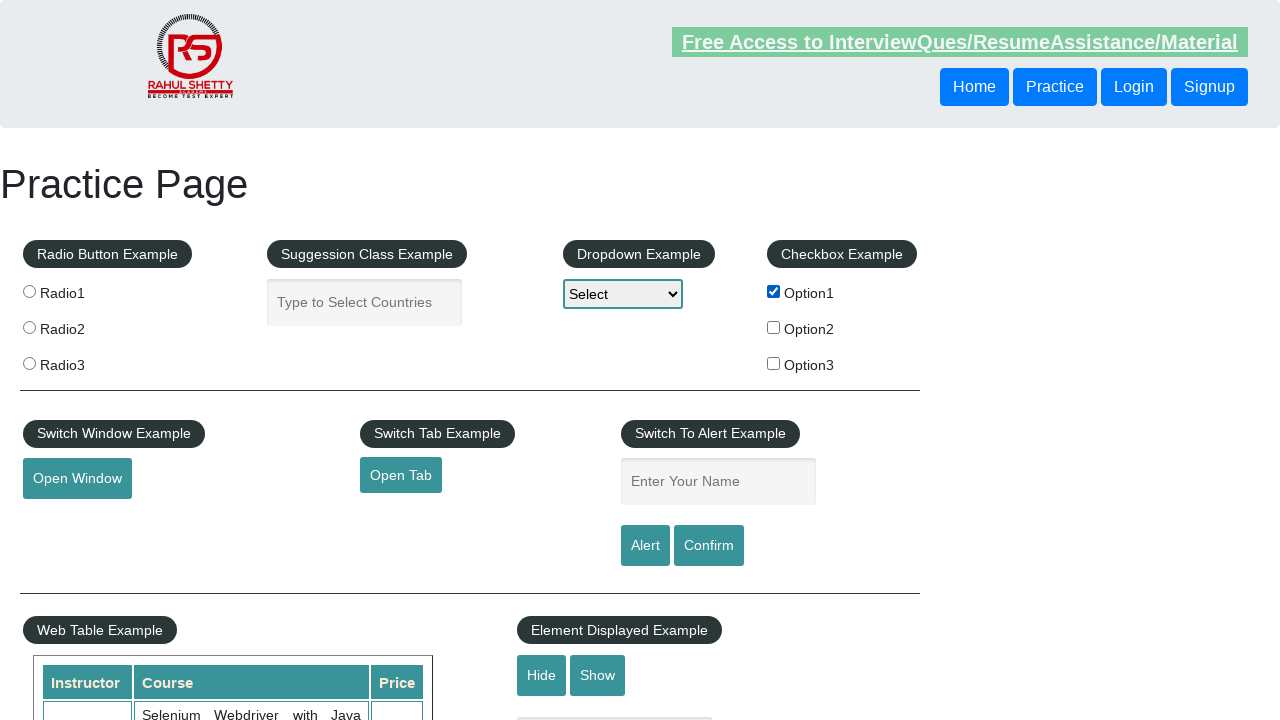

Located first checkbox element
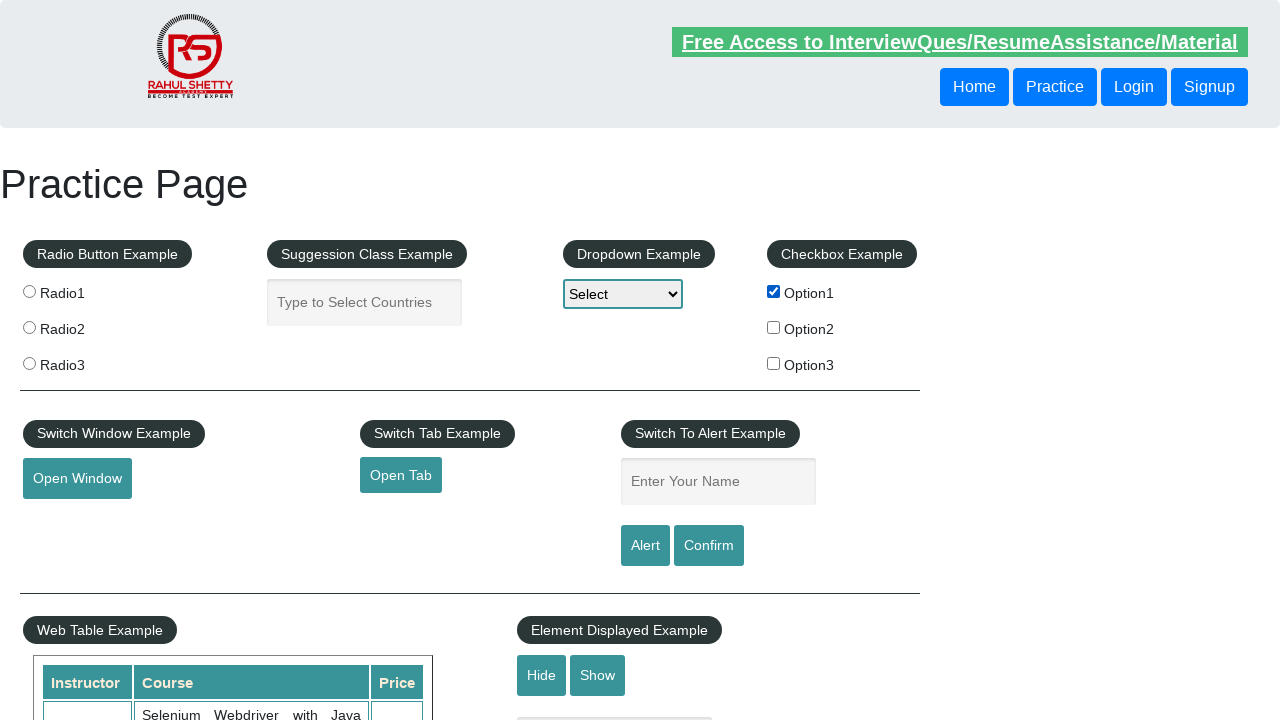

Verified first checkbox is selected
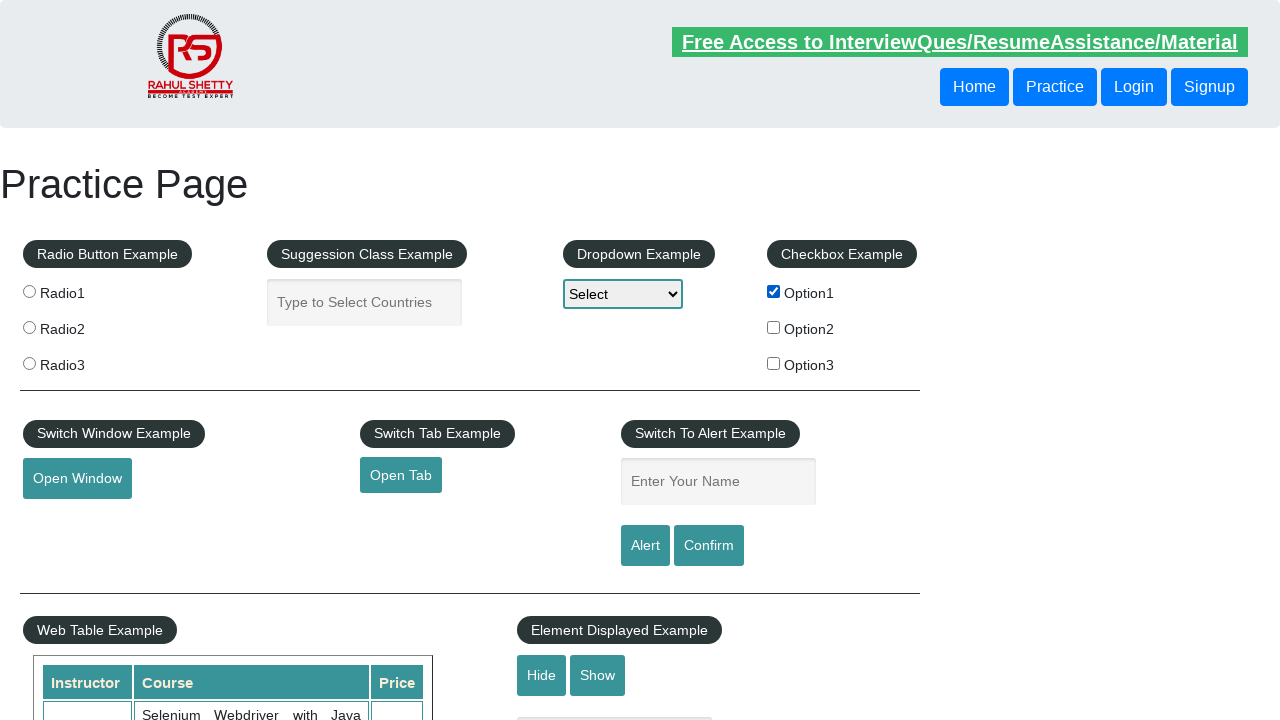

Clicked first checkbox again to deselect it at (774, 291) on input#checkBoxOption1
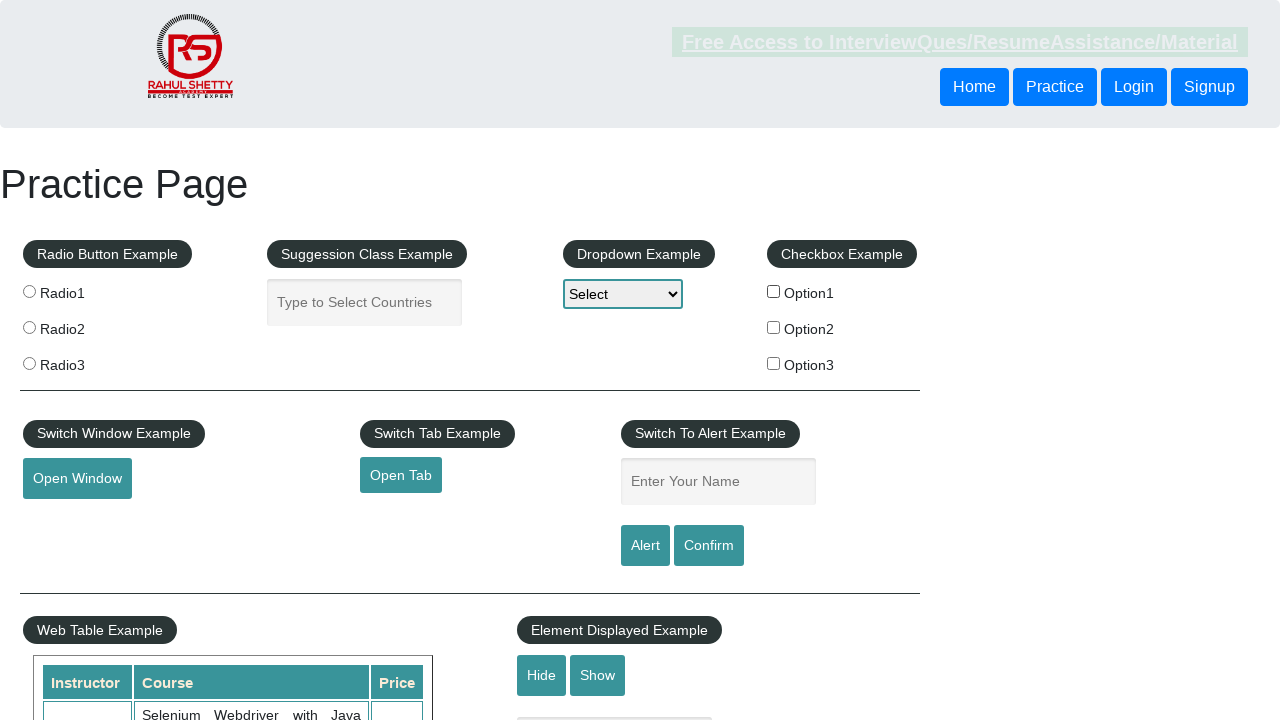

Verified first checkbox is now deselected
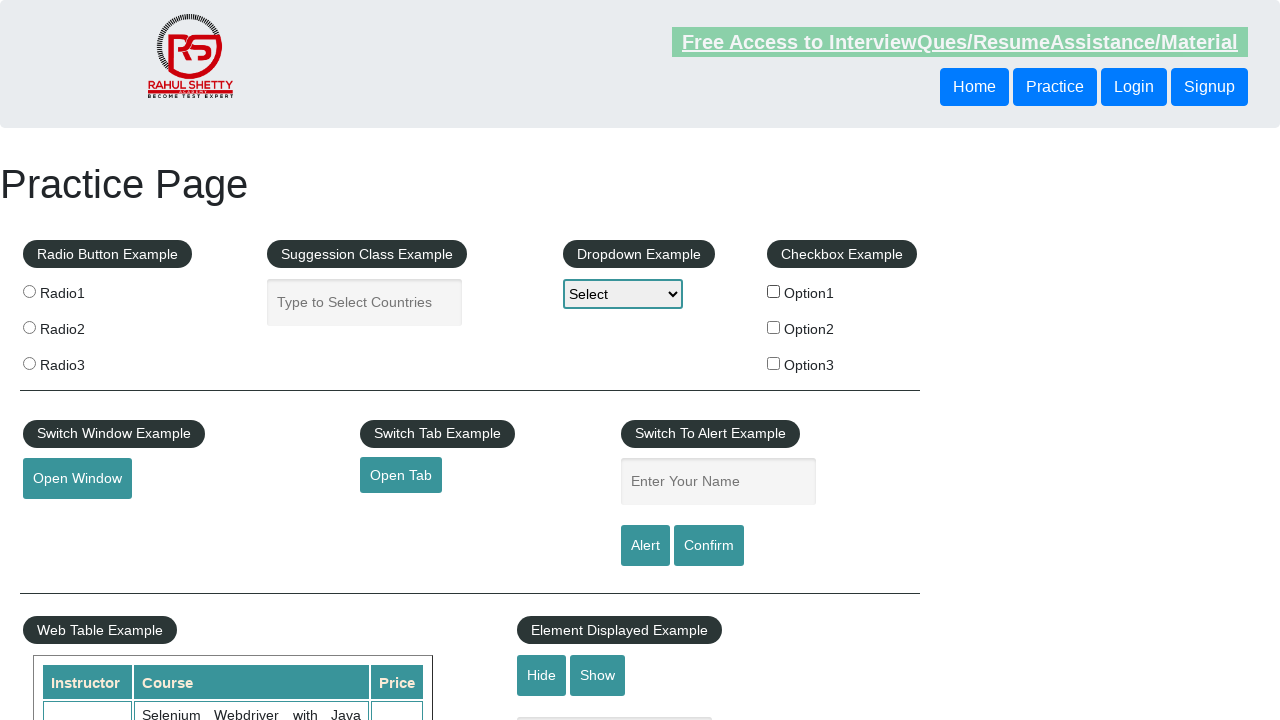

Located all checkboxes on the page
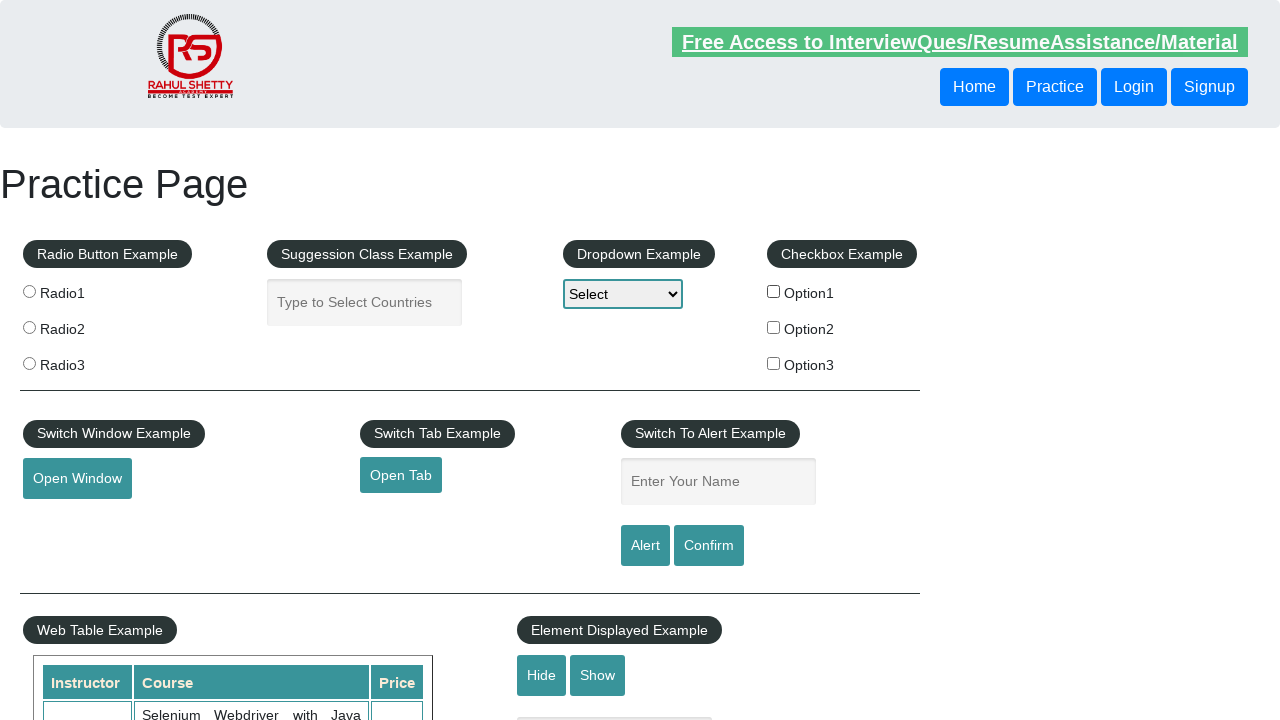

Counted all checkboxes: 3 total
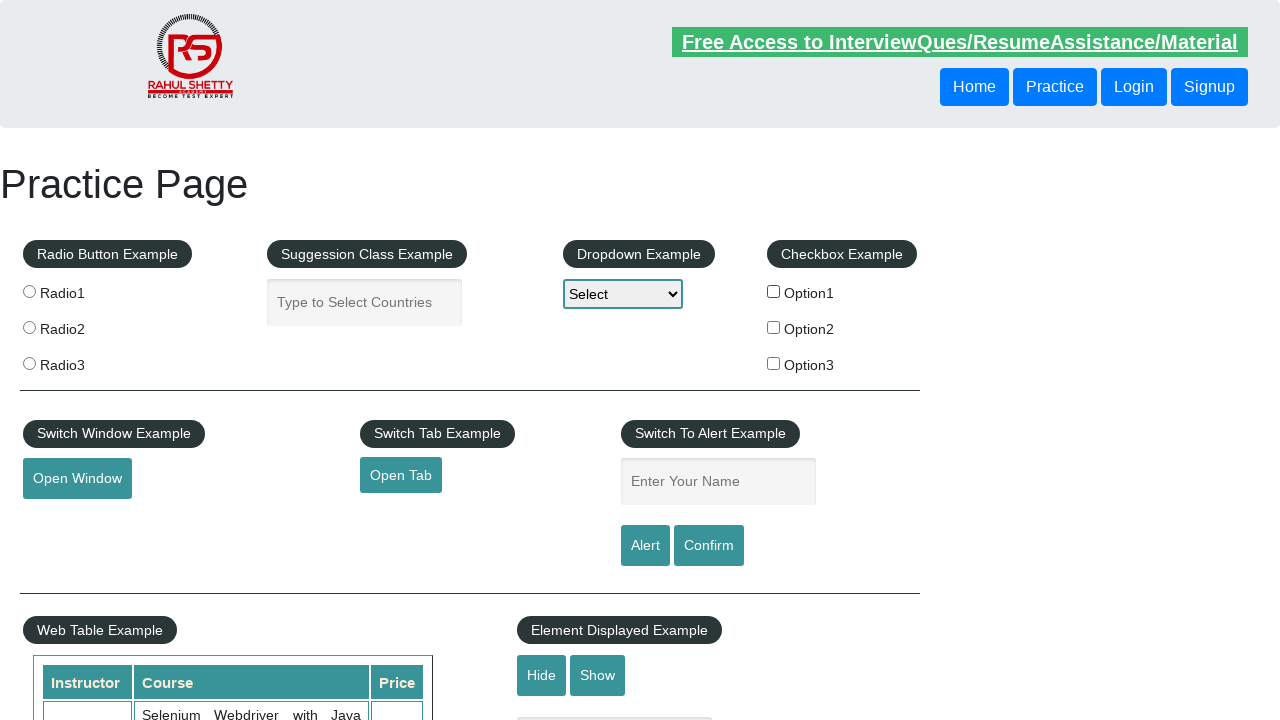

Printed checkbox count: 3
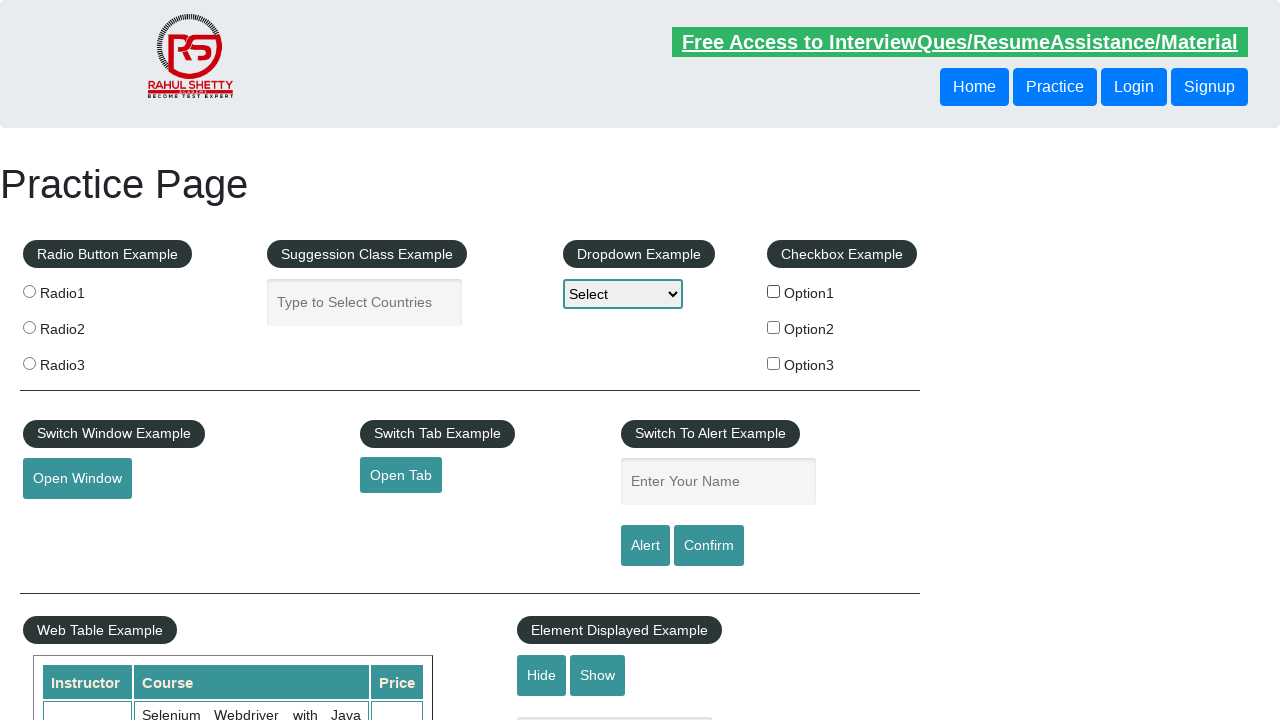

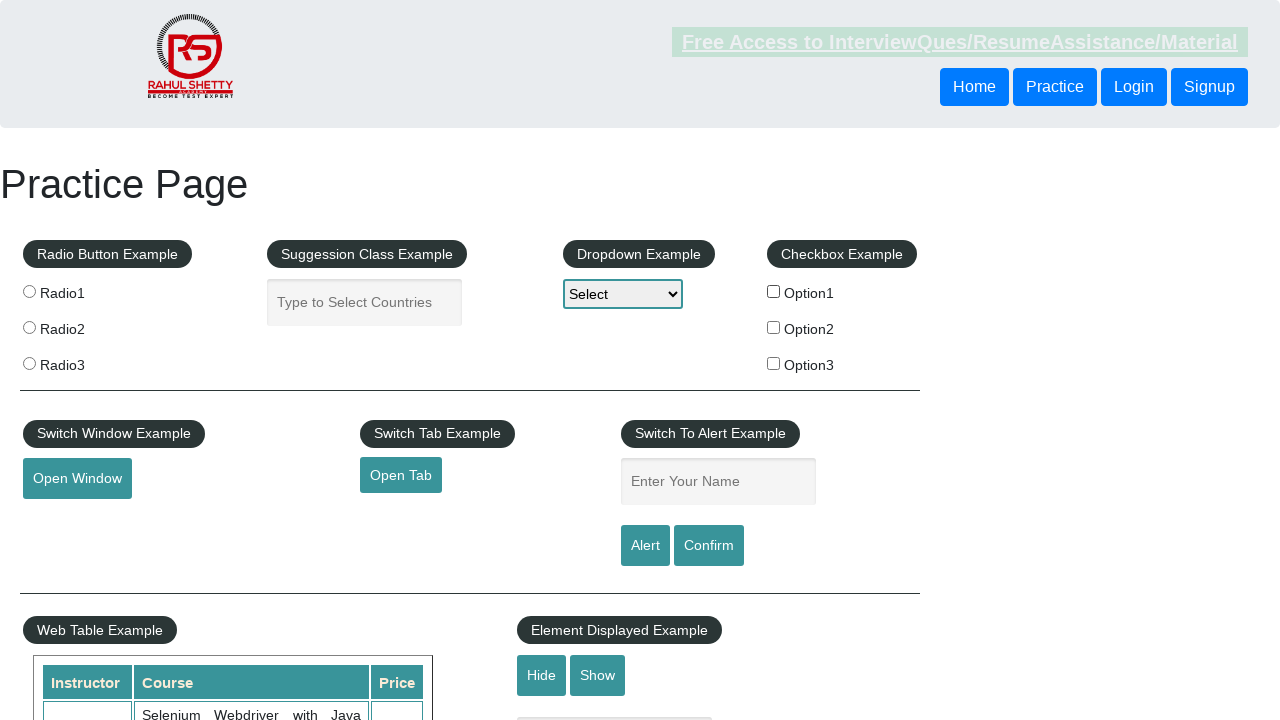